Tests a web form by verifying the page title, filling a text field, clicking submit, and asserting the confirmation message appears.

Starting URL: https://www.selenium.dev/selenium/web/web-form.html

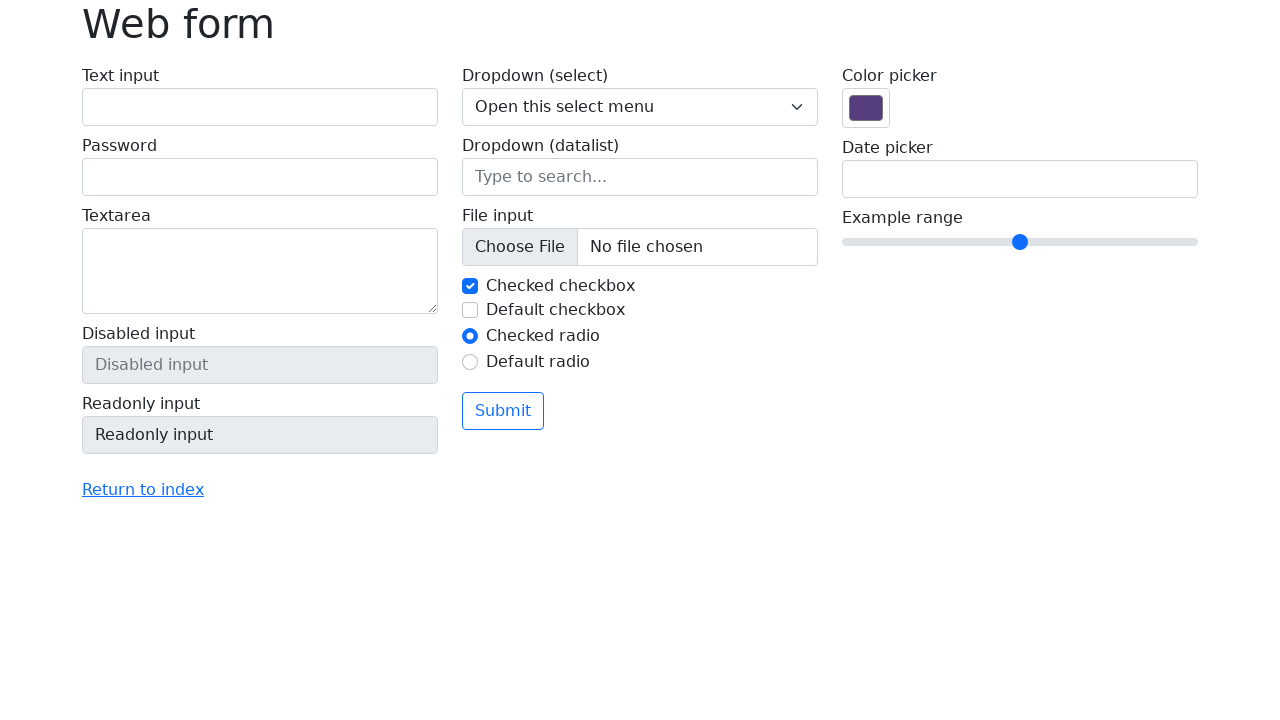

Verified page title is 'Web form'
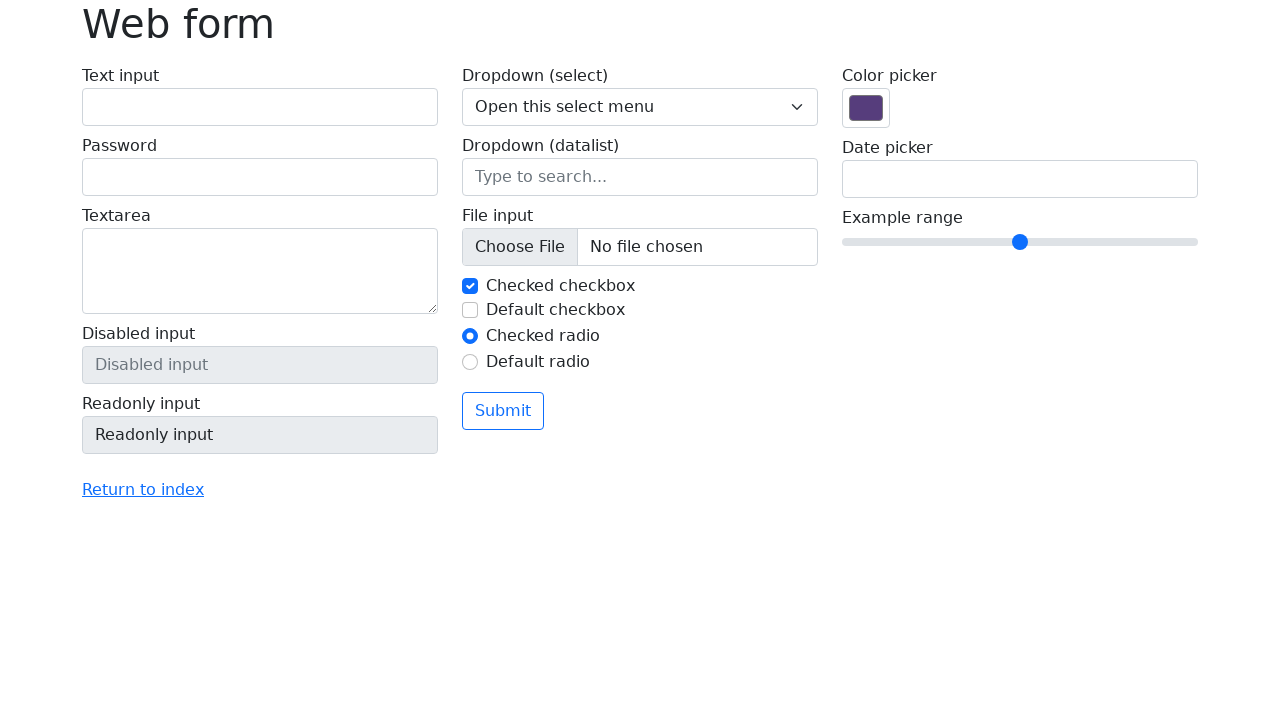

Filled text field with 'Selenium' on input[name='my-text']
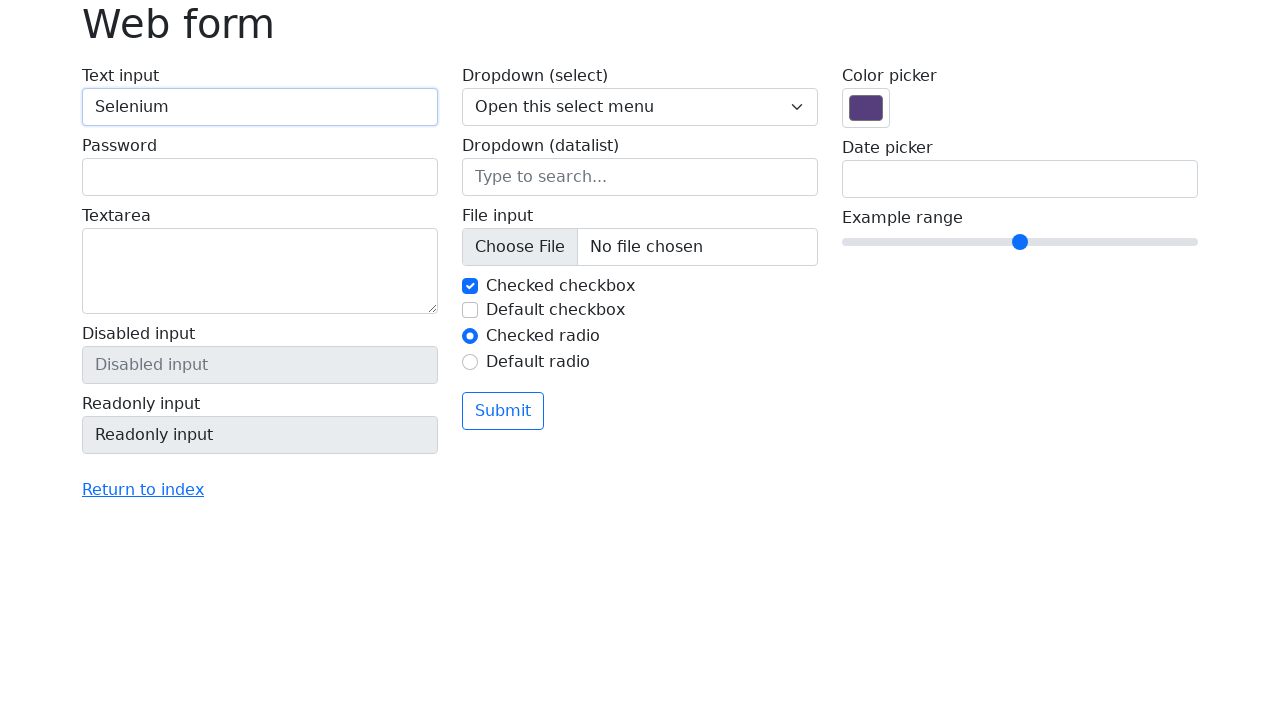

Clicked submit button at (503, 411) on button
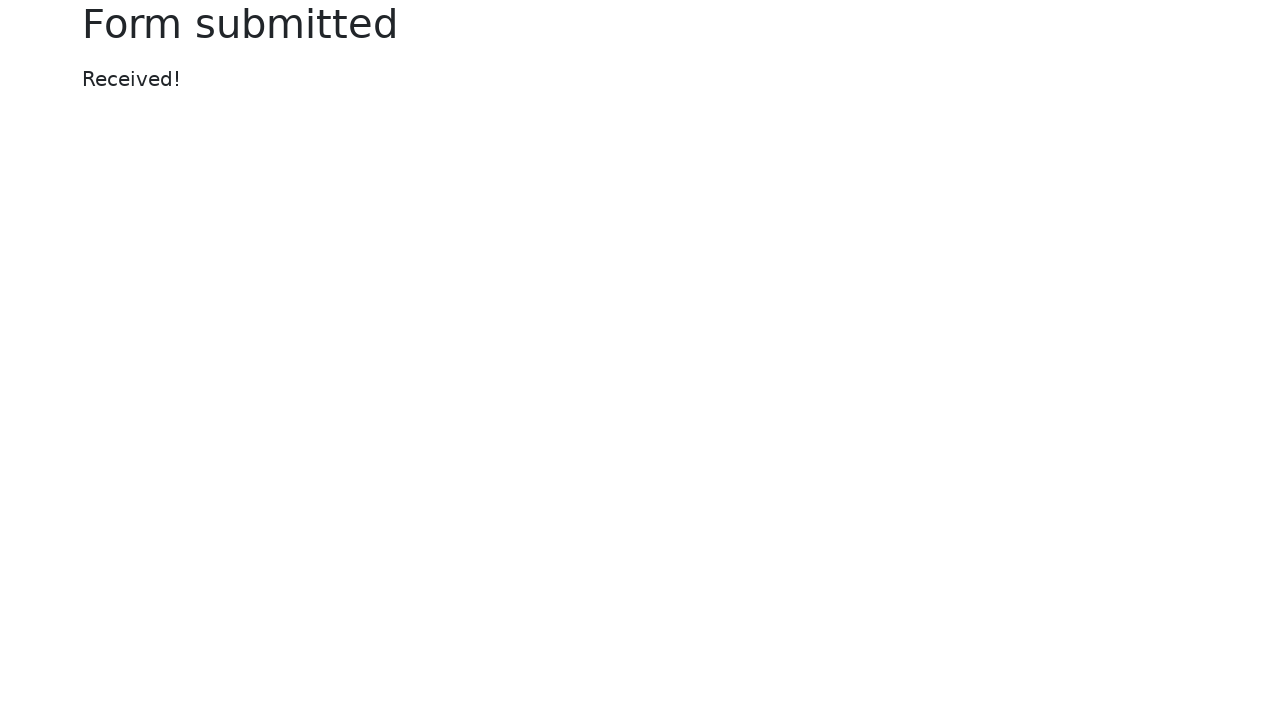

Success message appeared
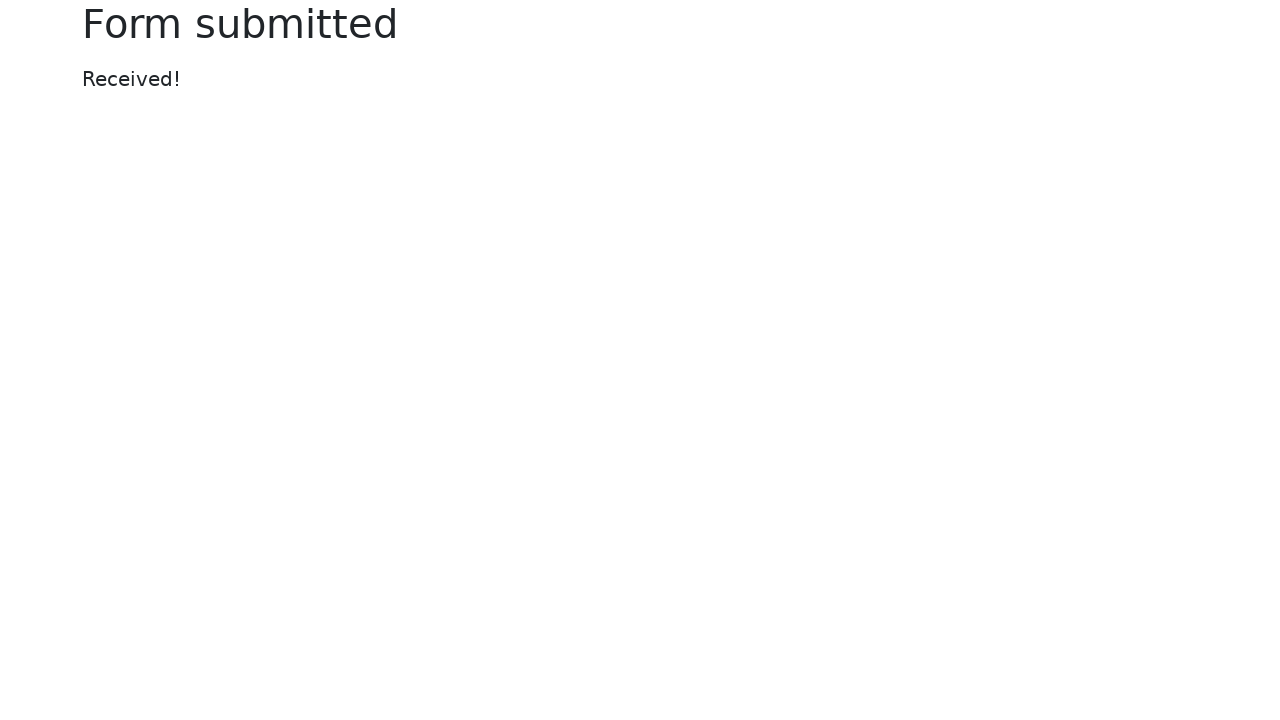

Verified success message contains 'Received!'
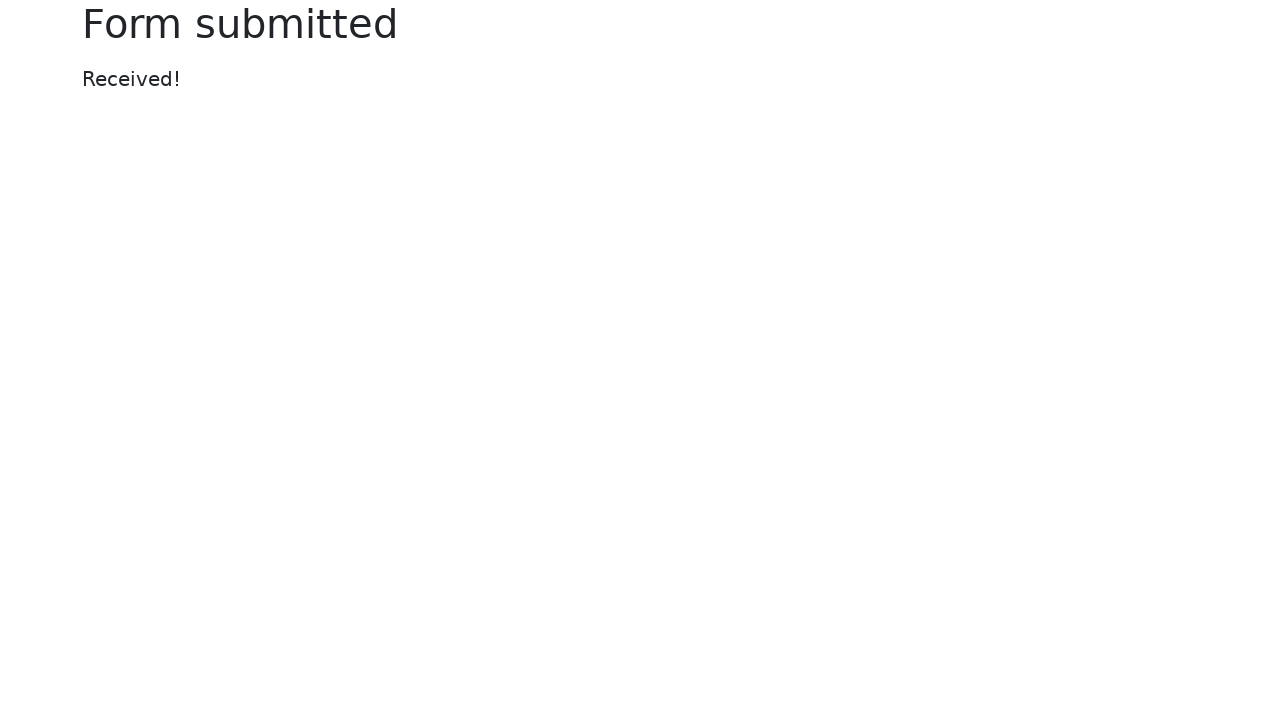

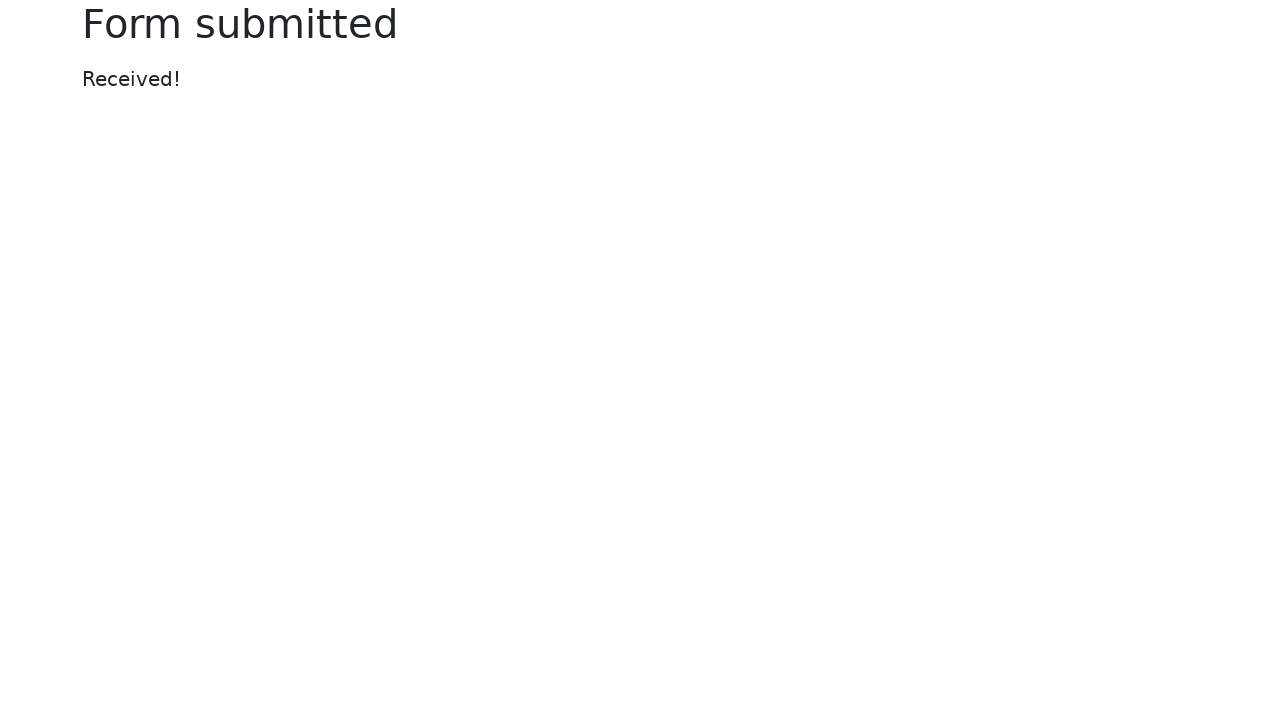